Tests sorting the Due column in ascending order using semantic class attributes on the second table

Starting URL: http://the-internet.herokuapp.com/tables

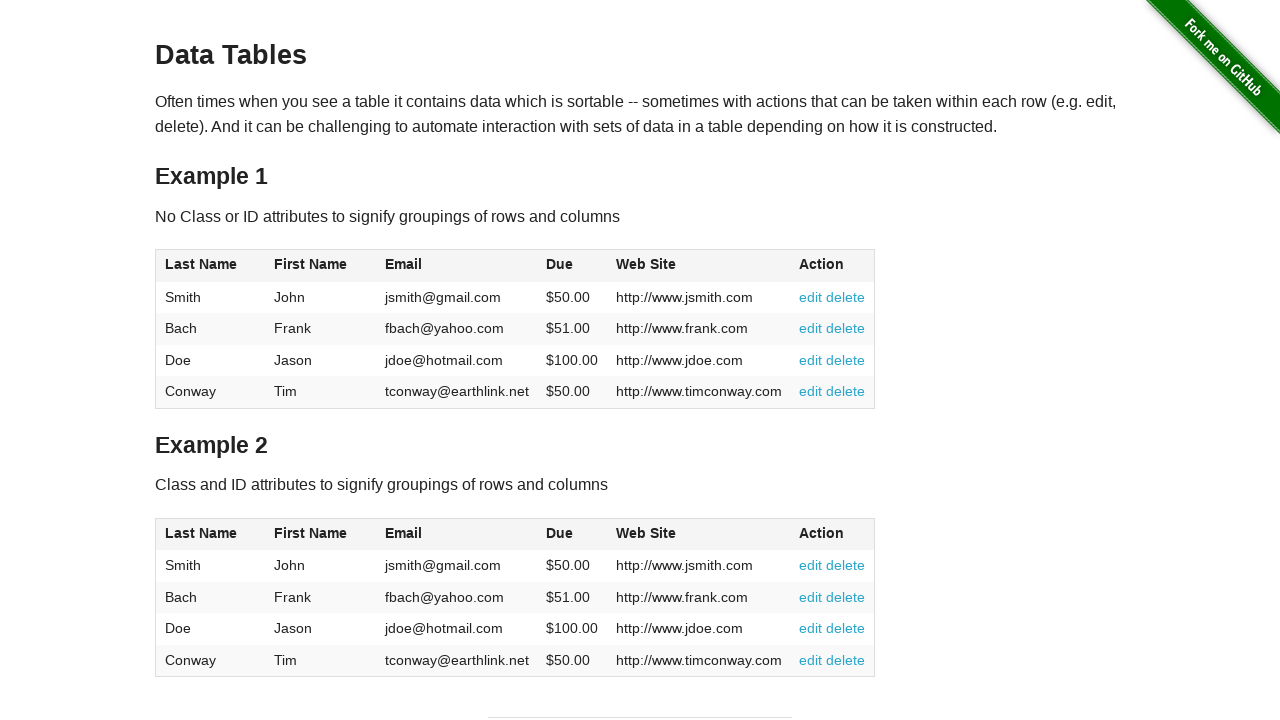

Clicked the Due column header in the second table to sort at (560, 533) on #table2 thead .dues
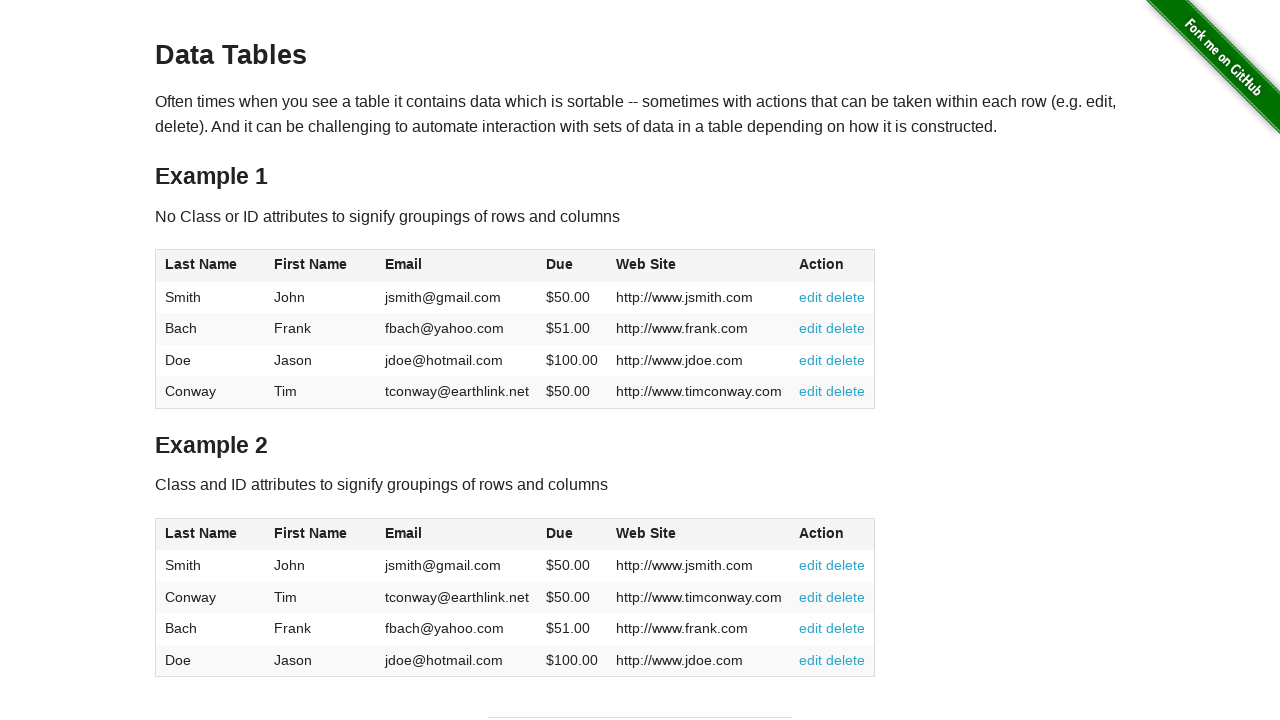

Verified Due column cells are present after sorting
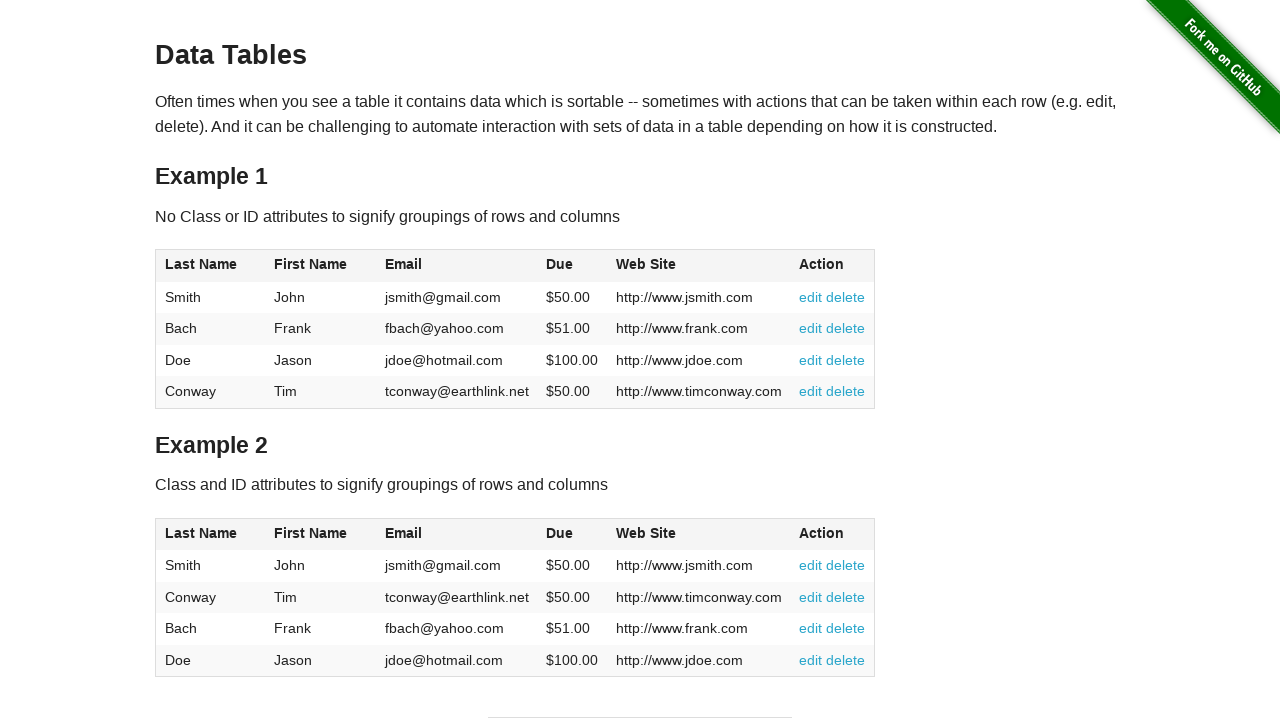

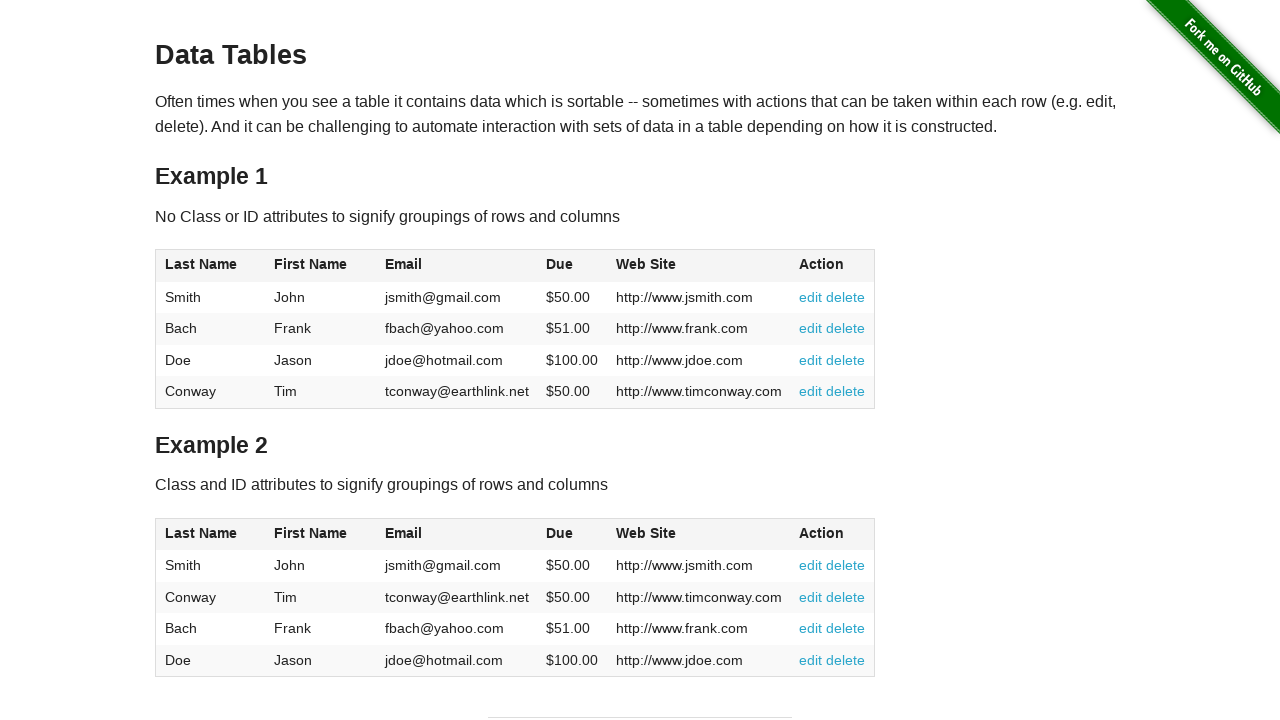